Tests switching to an iframe, clicking a burger menu inside it, then switching back to the main content and clicking a link

Starting URL: https://www.qa-practice.com/elements/iframe/iframe_page

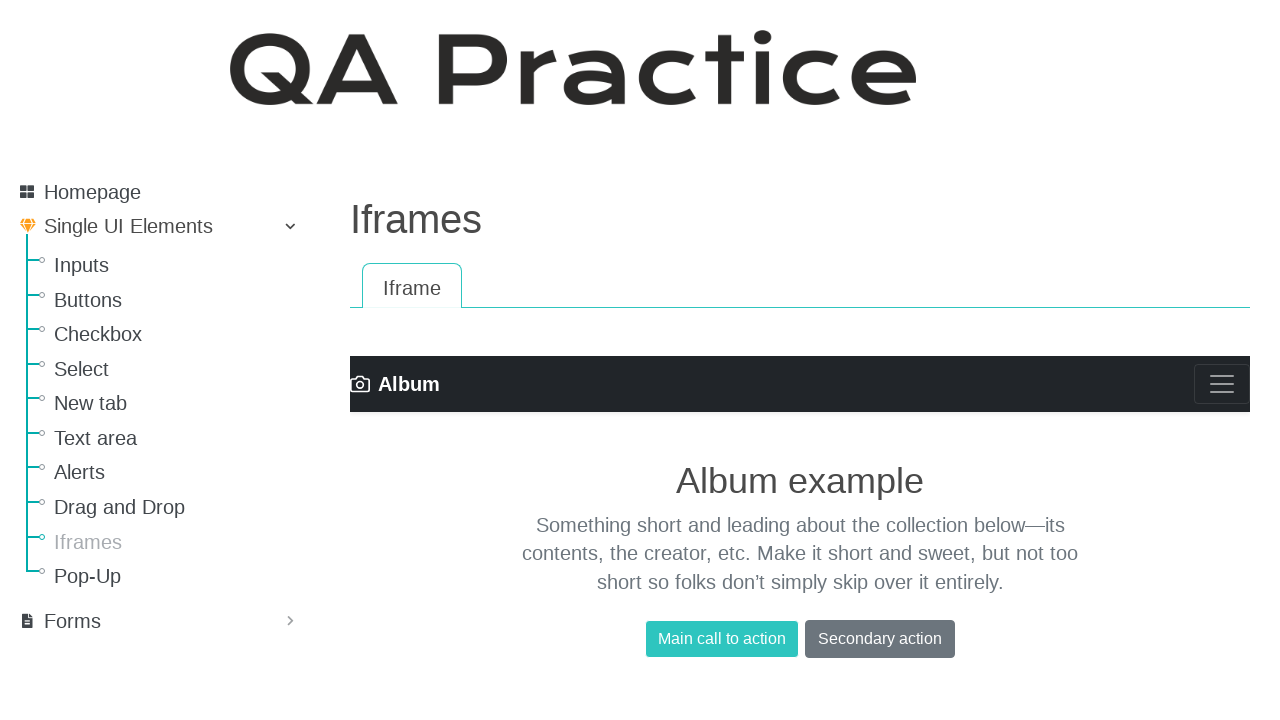

Navigated to iframe test page
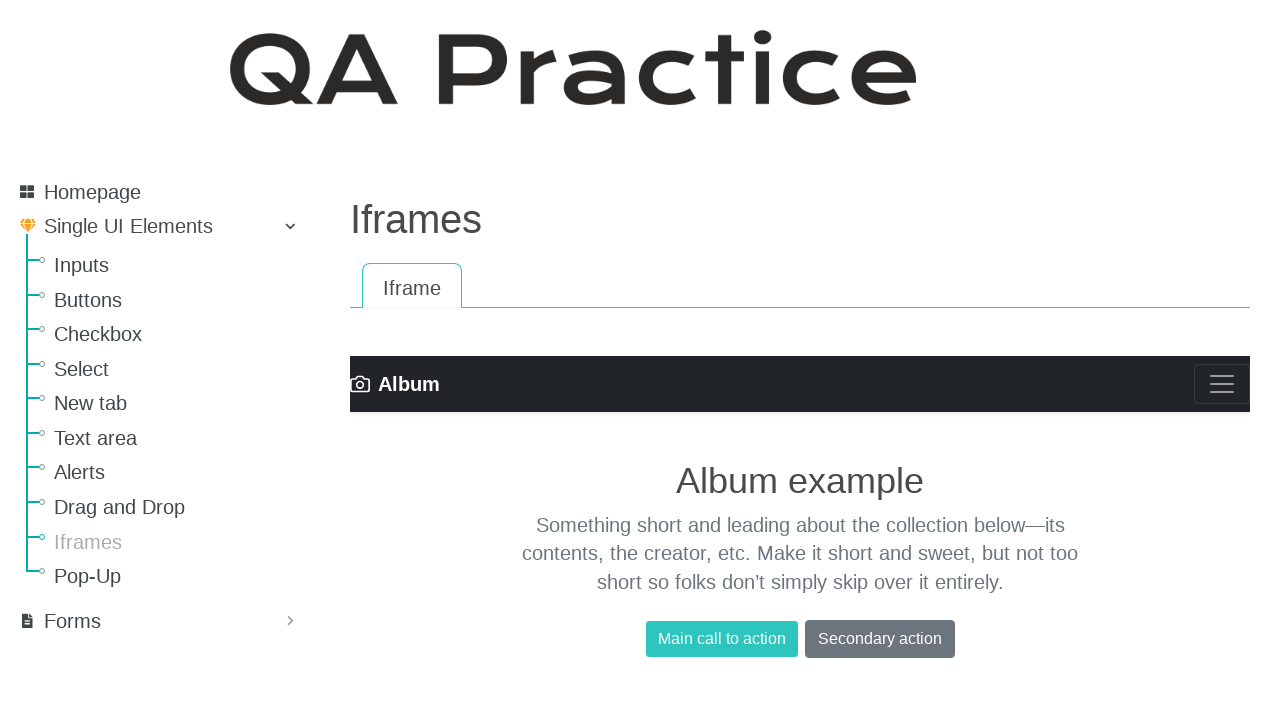

Located iframe element
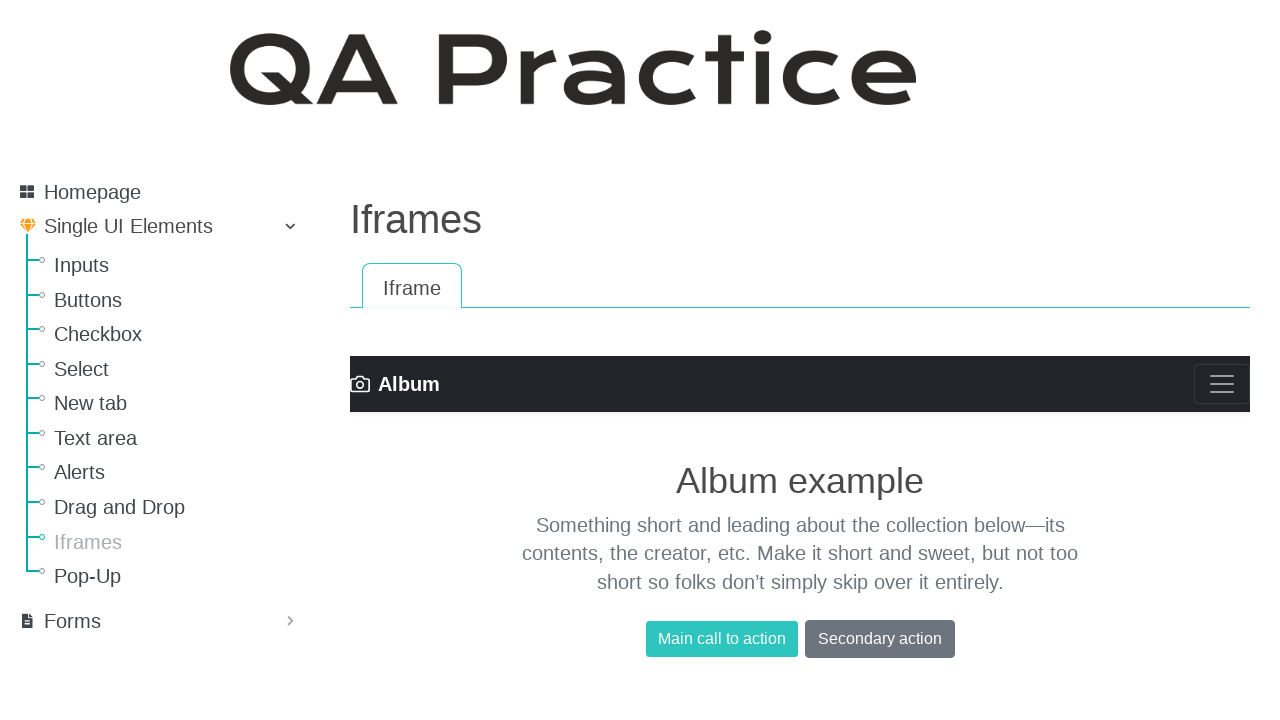

Clicked burger menu icon inside iframe at (1222, 384) on iframe >> internal:control=enter-frame >> .navbar-toggler-icon
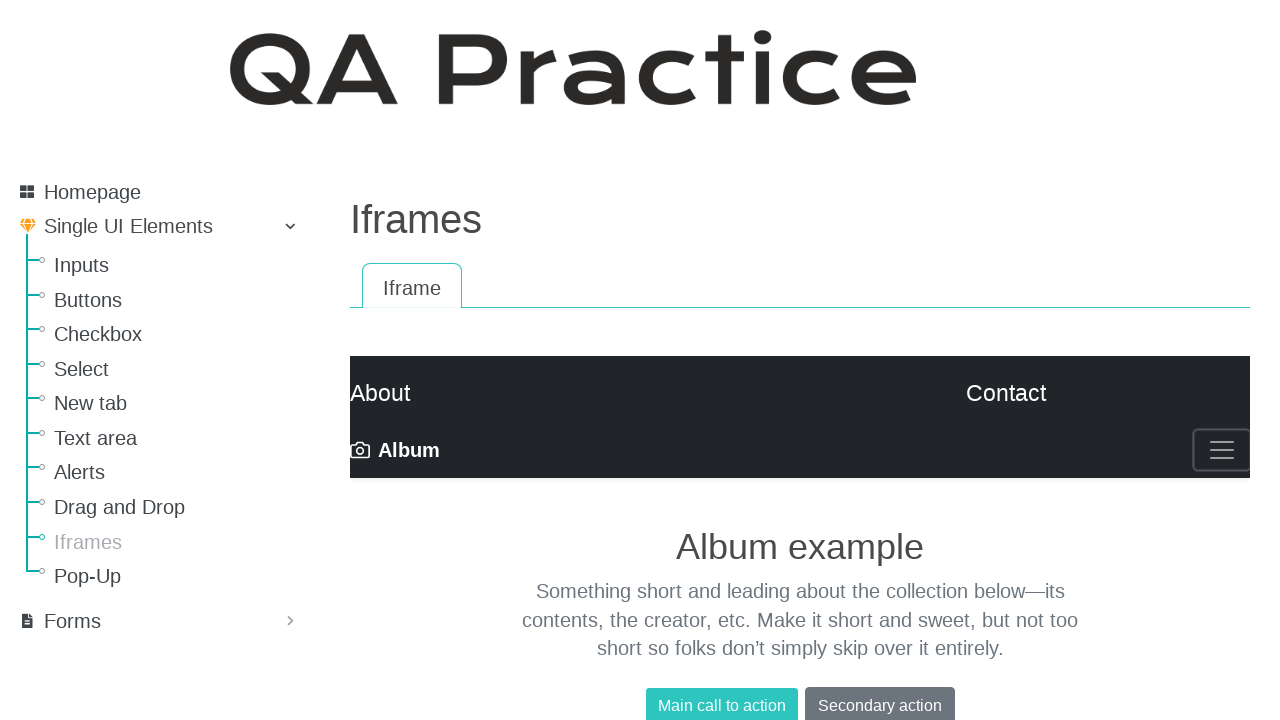

Clicked Homepage link in main content at (92, 192) on text=Homepage
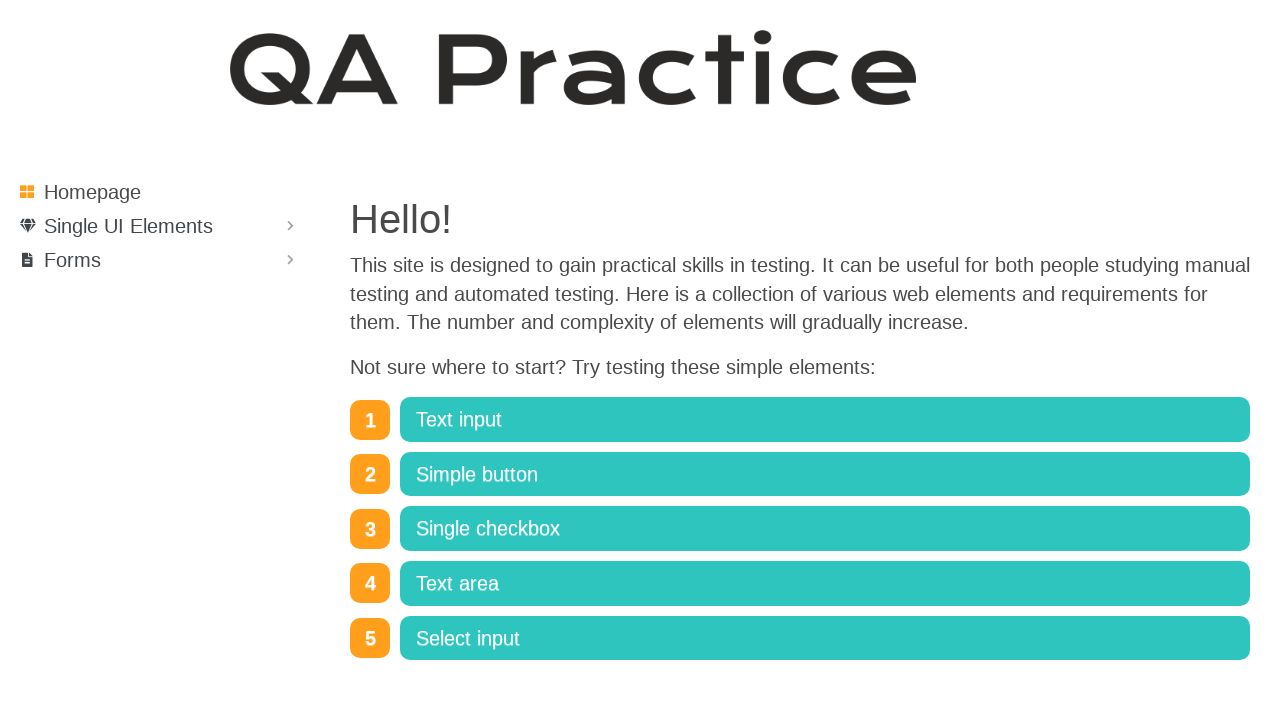

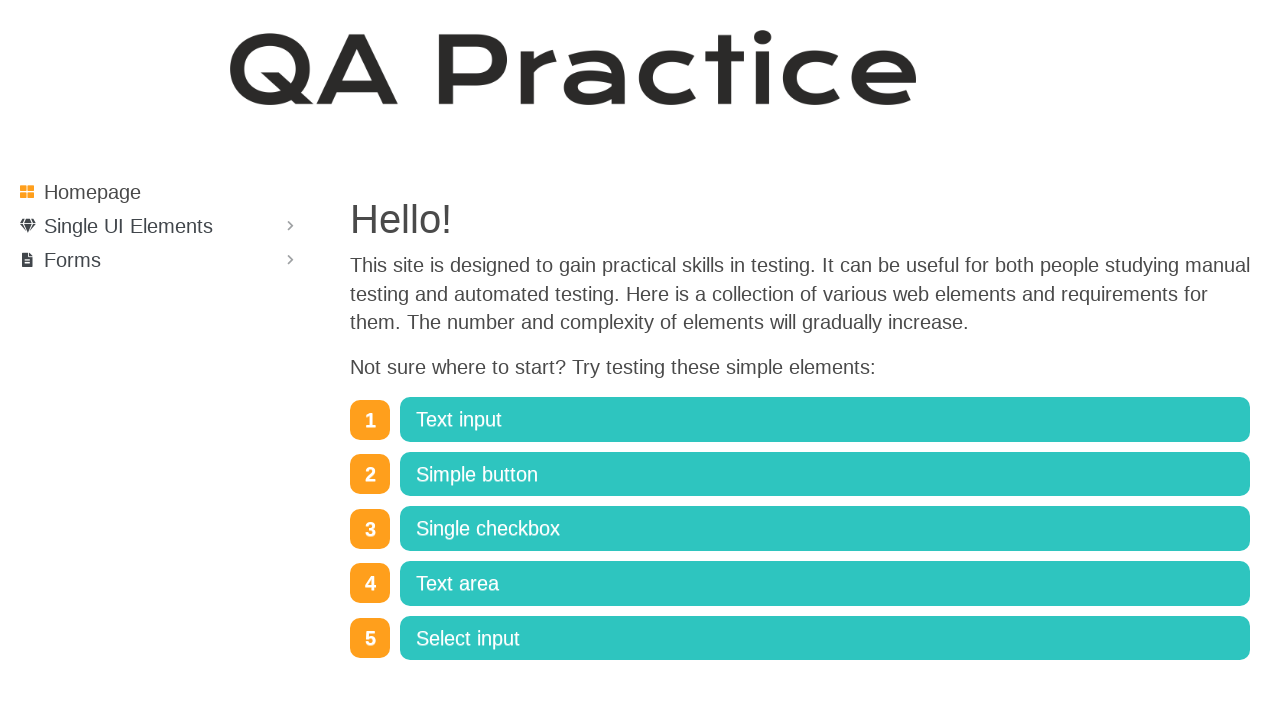